Tests that clicking the CLI link opens the GitHub CLI page in a new tab

Starting URL: https://playground.thingweb.io/

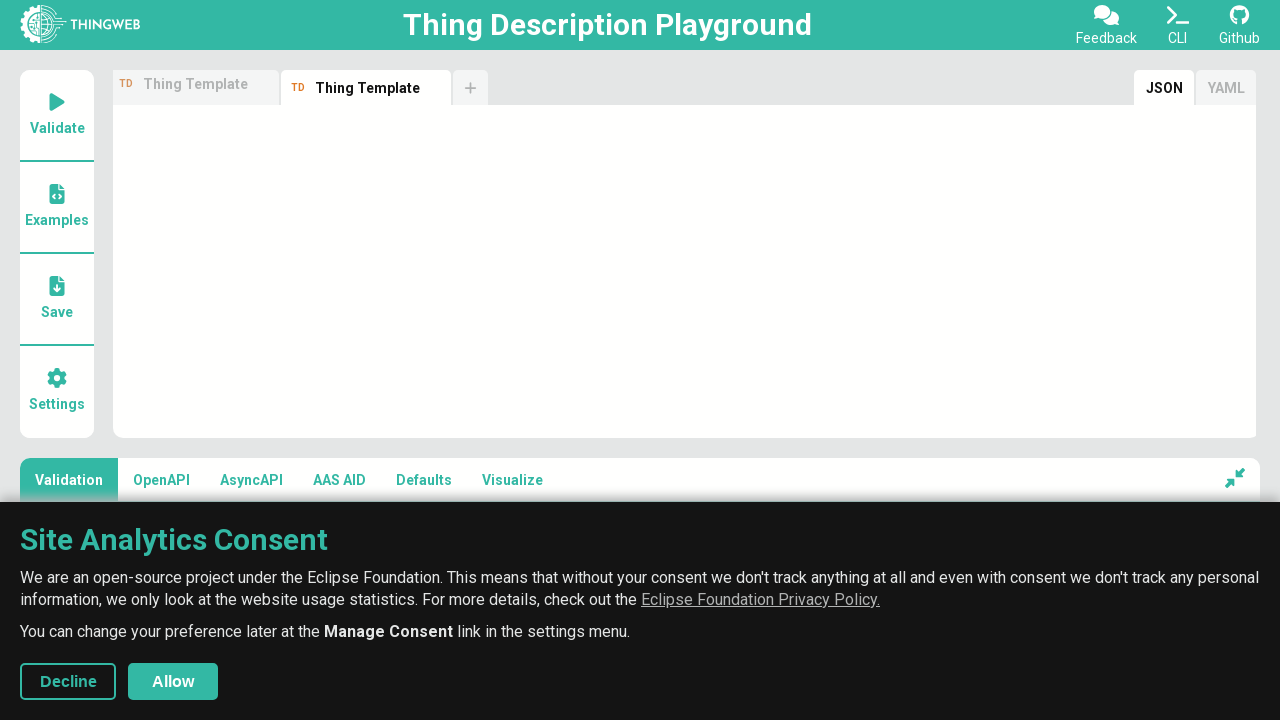

Clicked CLI link and popup opened at (1178, 25) on .cli-link
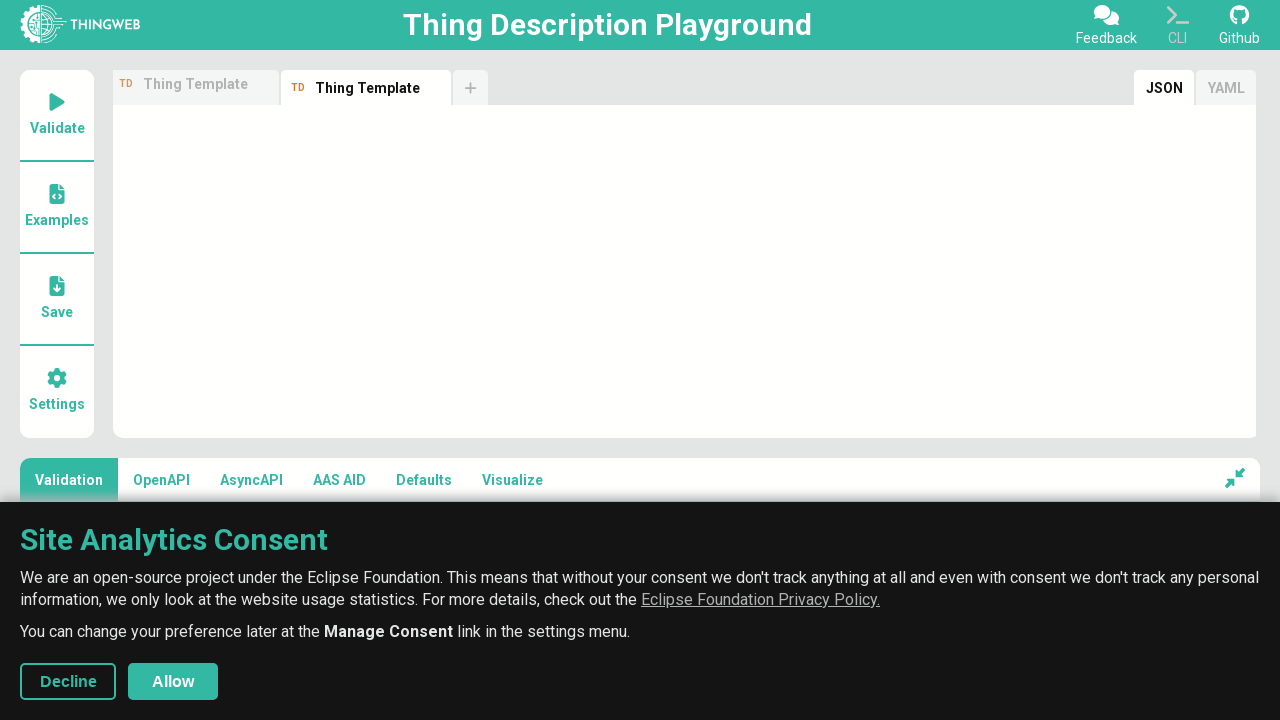

Captured popup page object
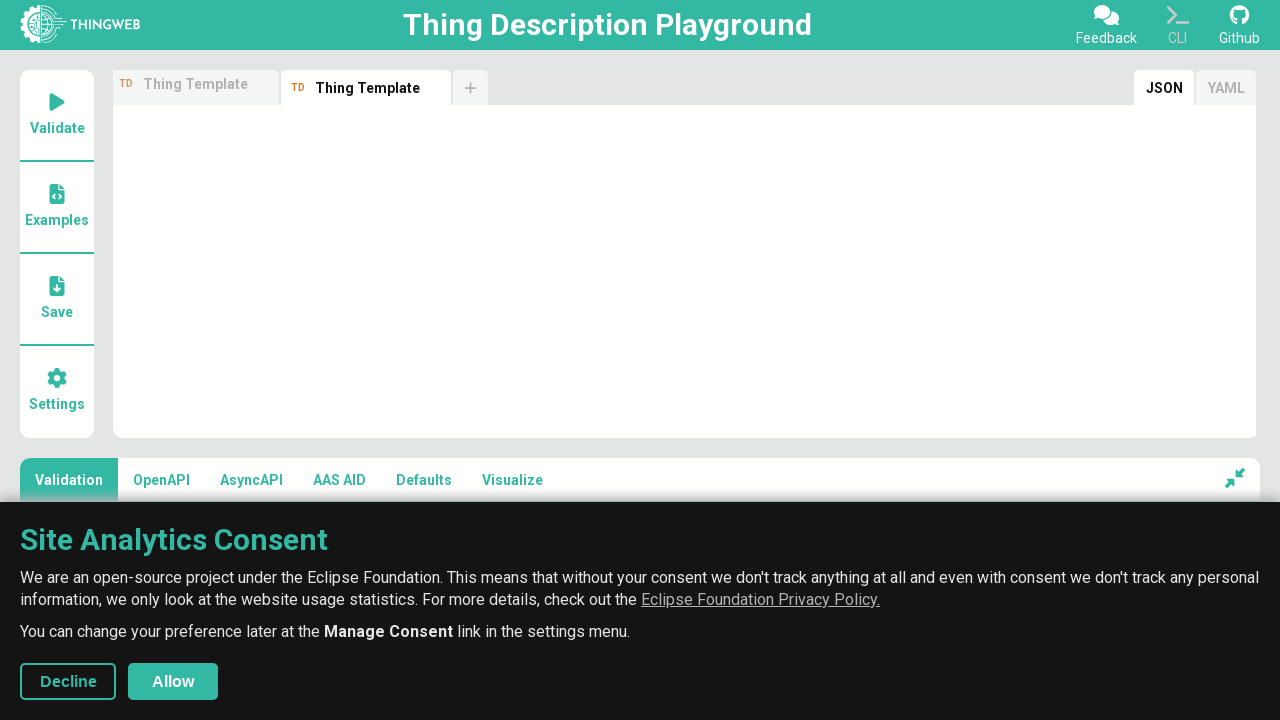

Verified popup navigated to GitHub CLI repository page
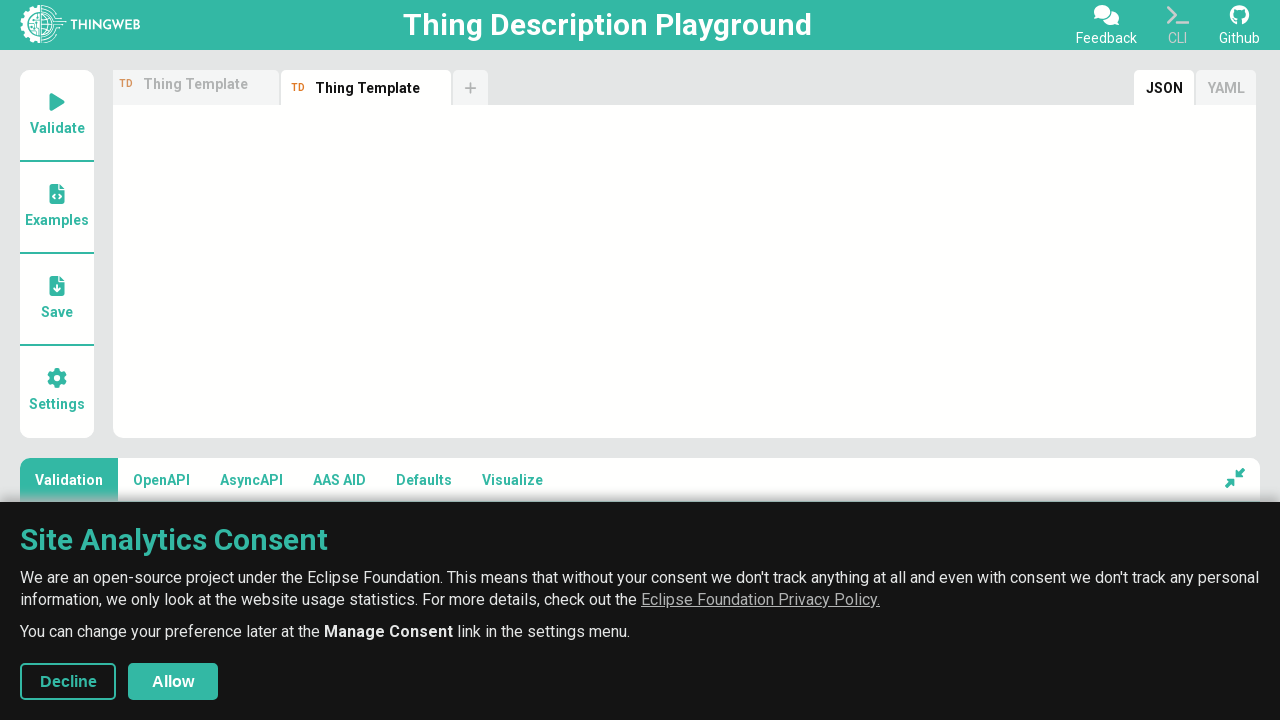

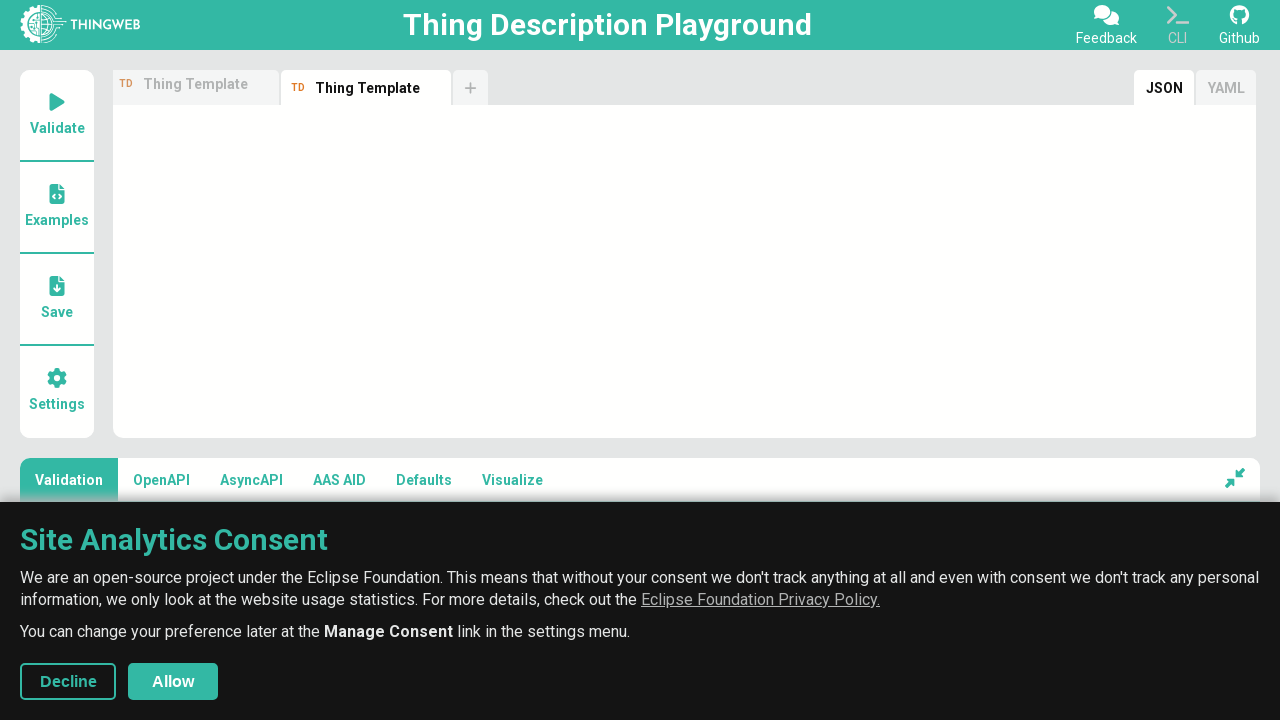